Tests the search functionality by entering "Austin, TX" in the search input and pressing Enter

Starting URL: https://flylitchi.com/hub

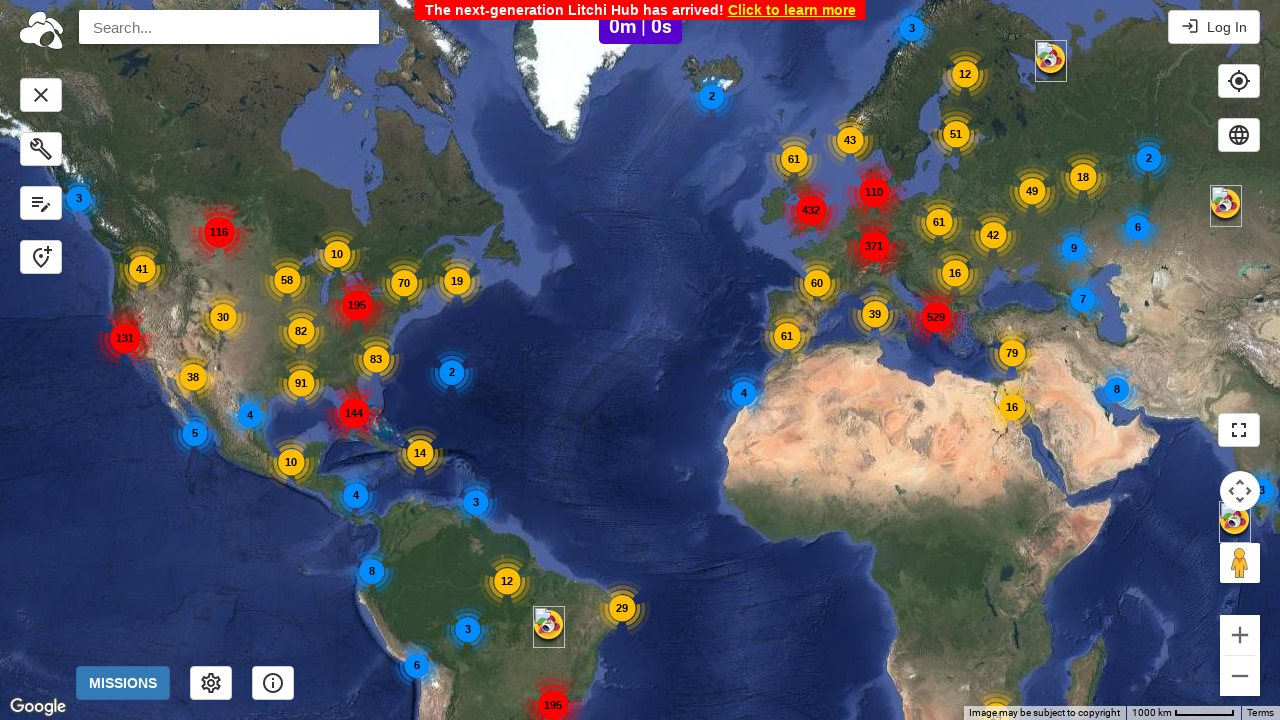

Located search input field with id 'pac-input'
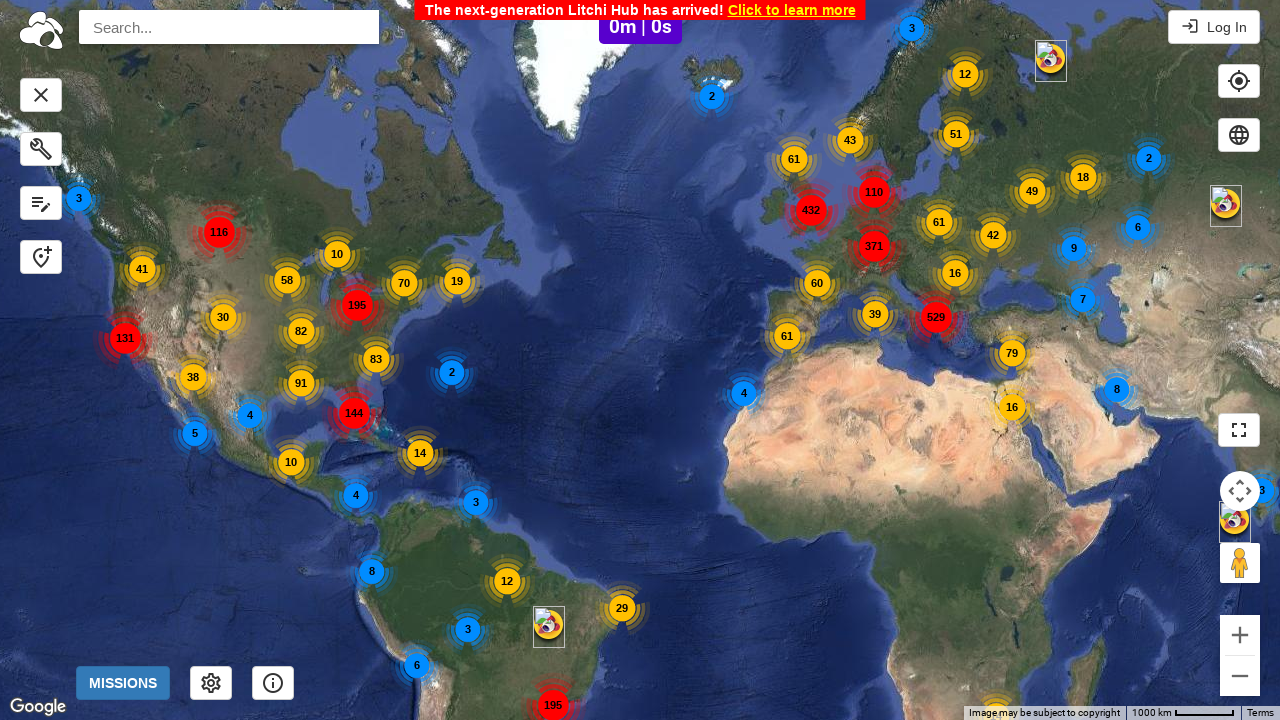

Waited for search input field to become visible
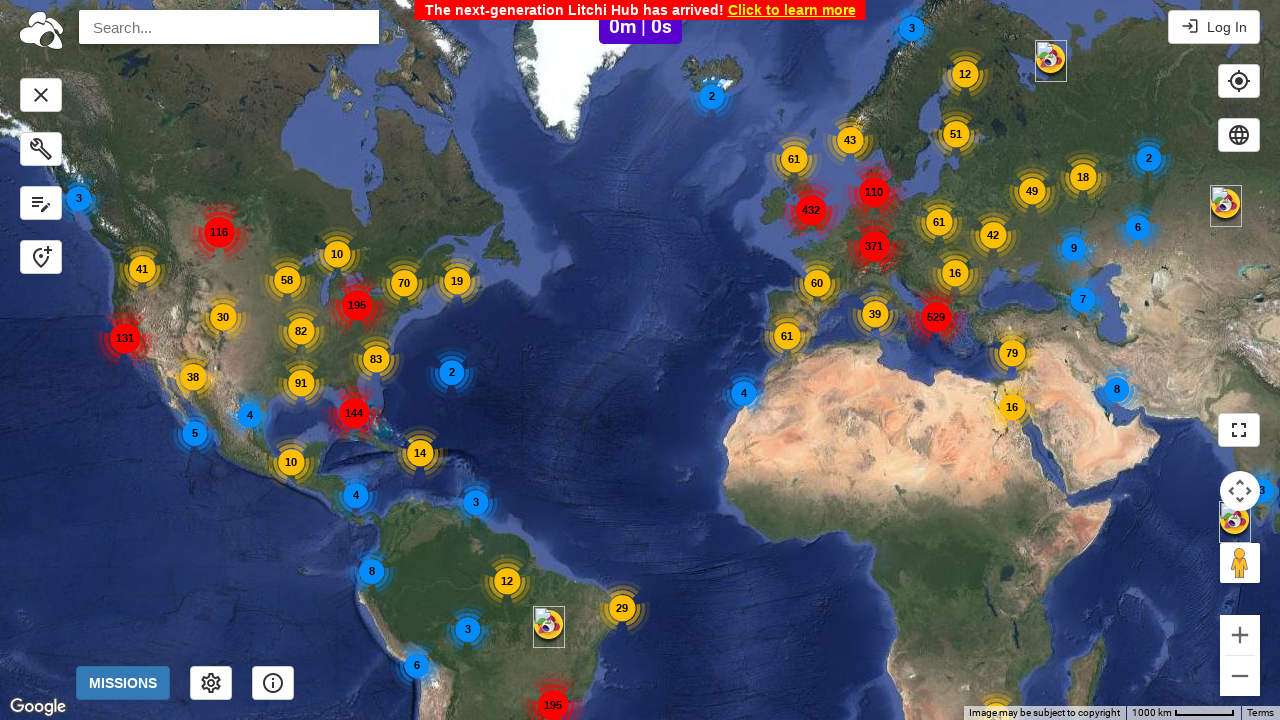

Filled search input field with 'Austin, TX' on input#pac-input
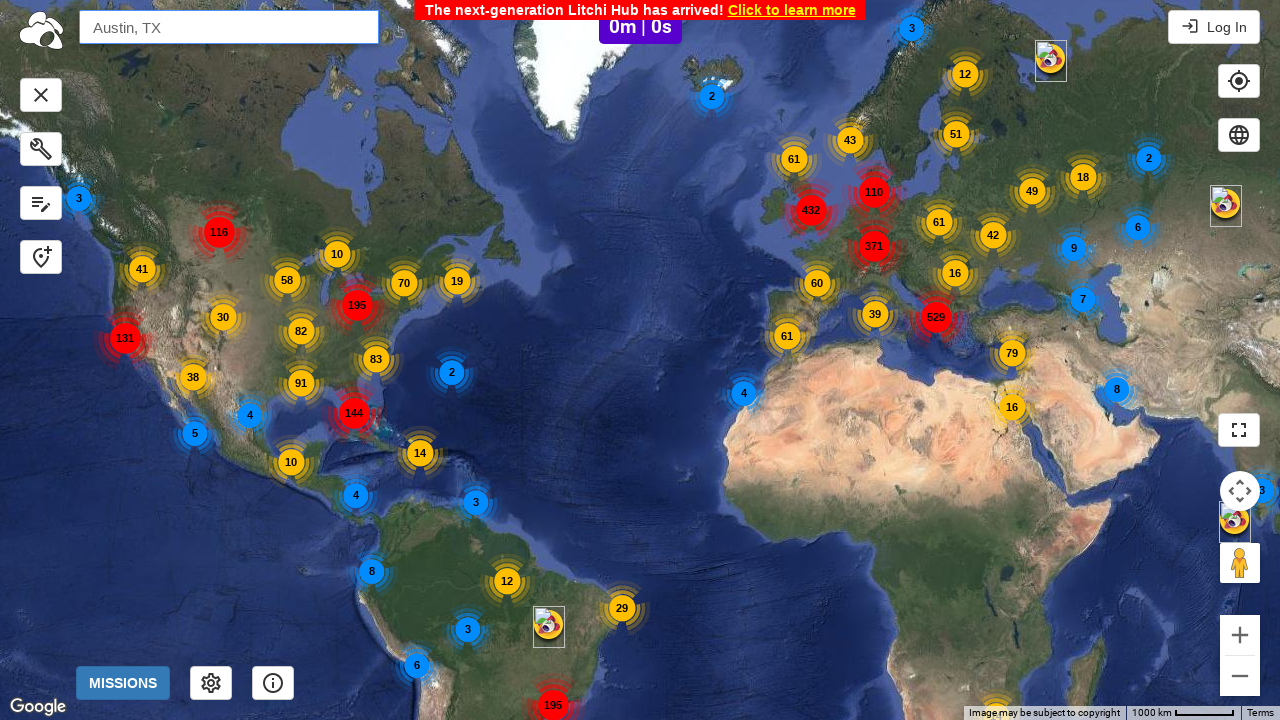

Pressed Enter to search for Austin, TX on input#pac-input
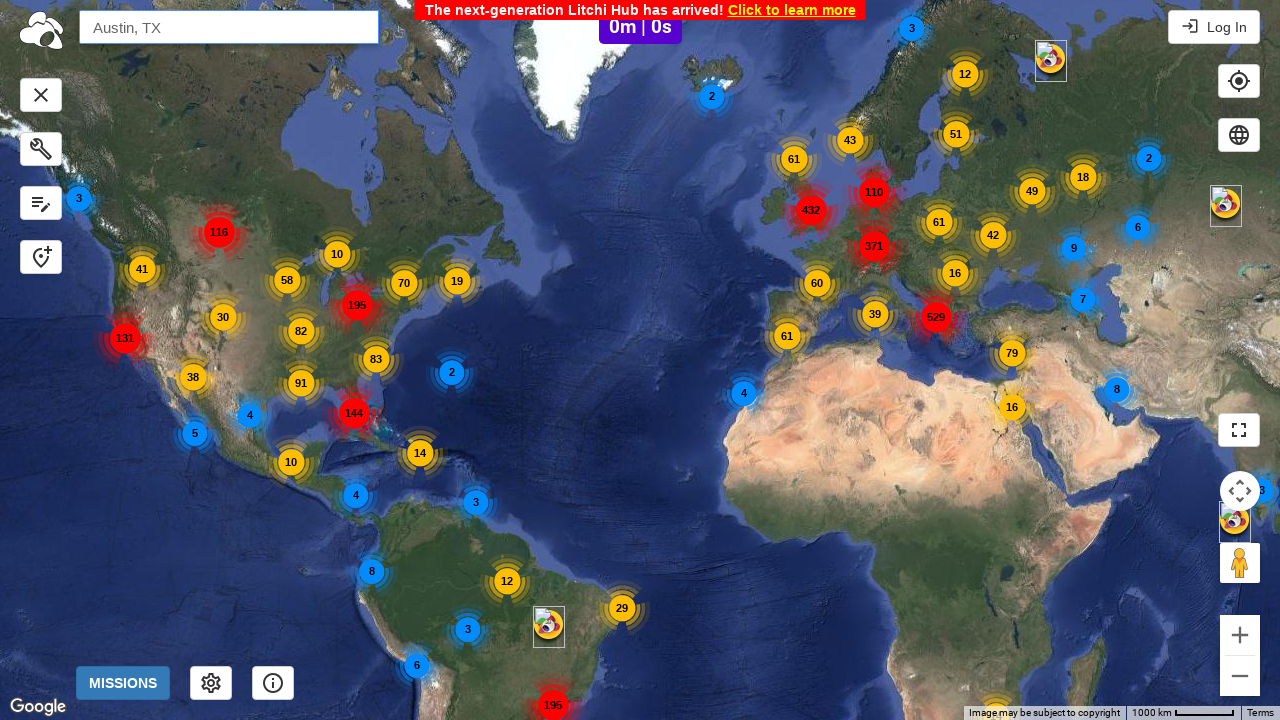

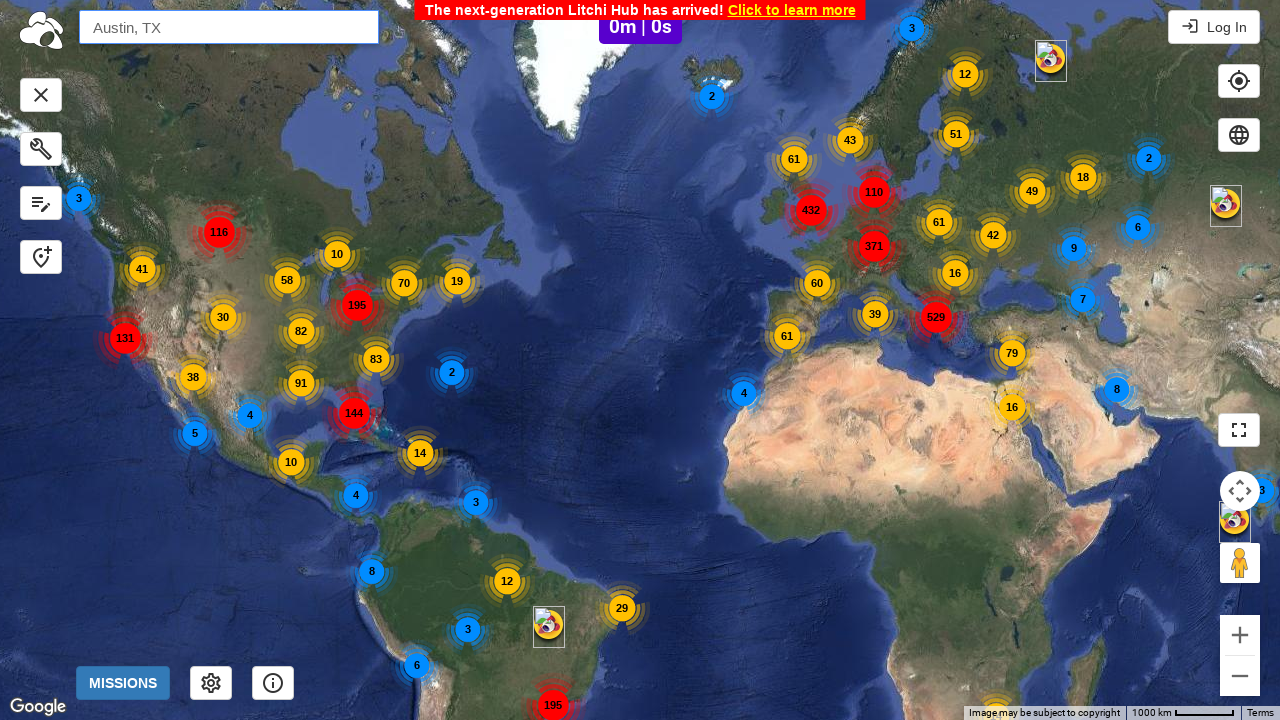